Tests search functionality by typing different names into a search field - runs parameterized tests for multiple users

Starting URL: http://zero.webappsecurity.com/index.html

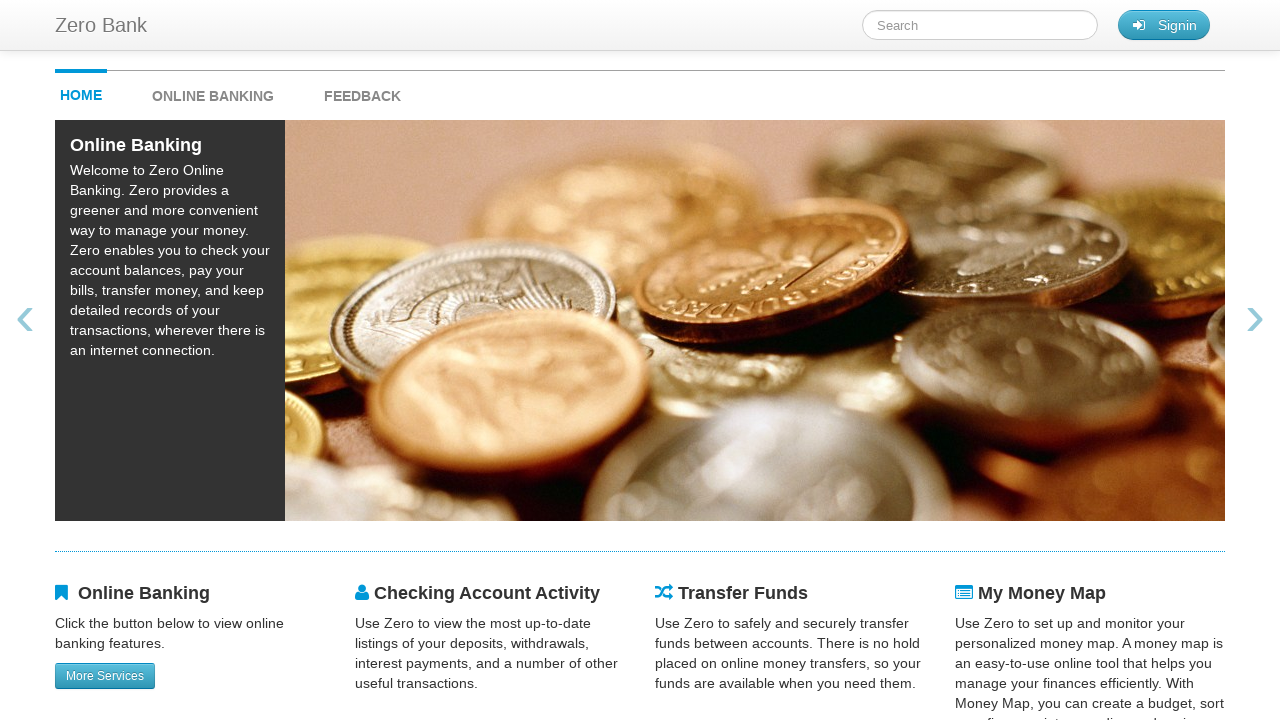

Filled search field with name 'Mike' on #searchTerm
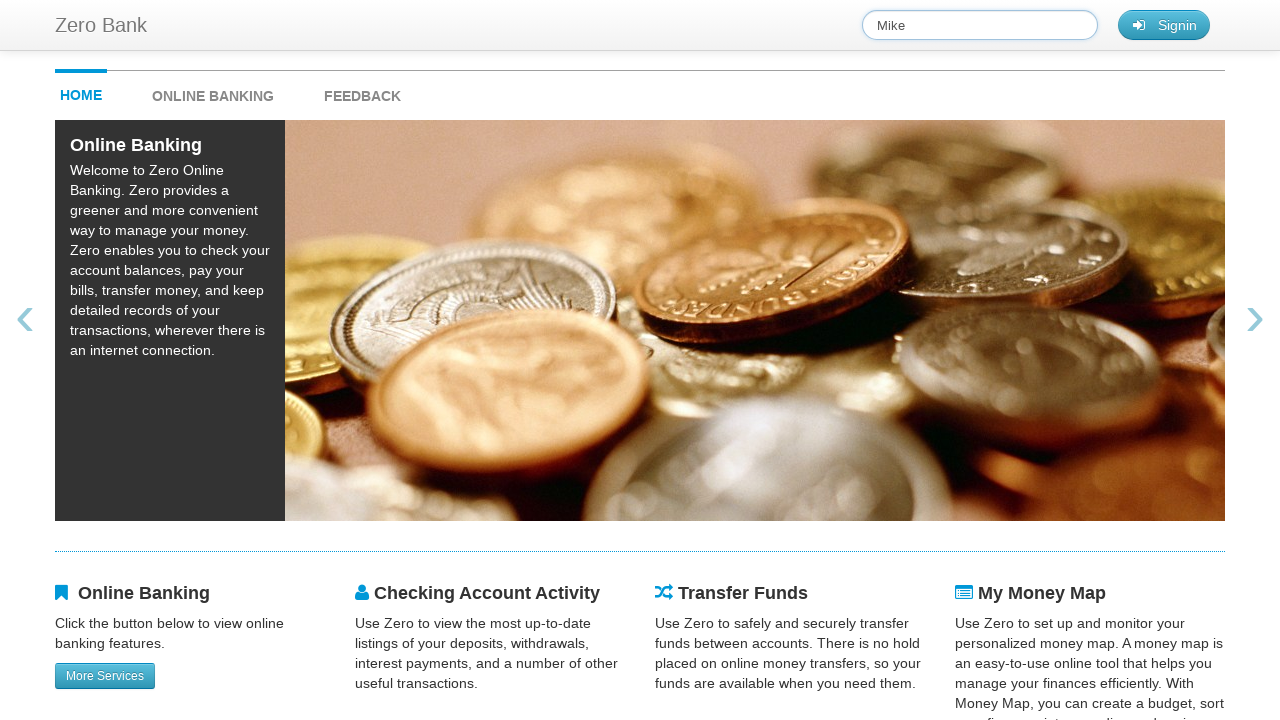

Waited 1000ms to observe search results for 'Mike'
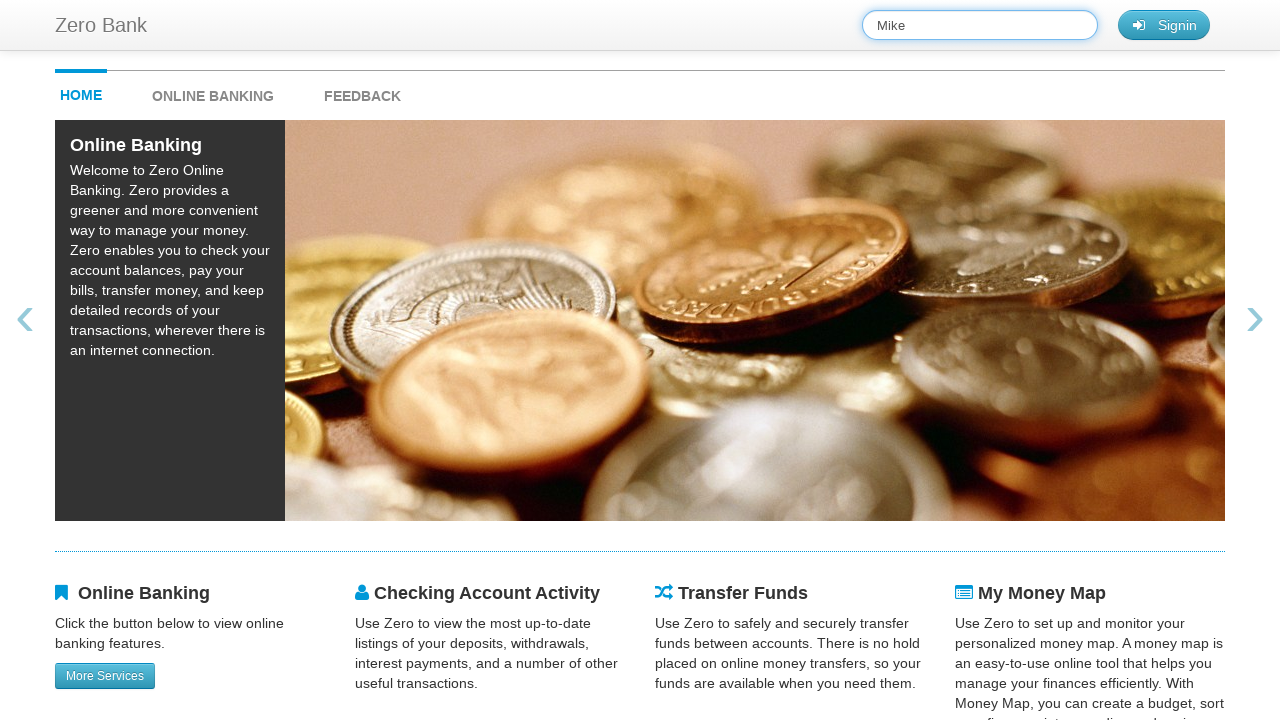

Cleared search field after testing 'Mike' on #searchTerm
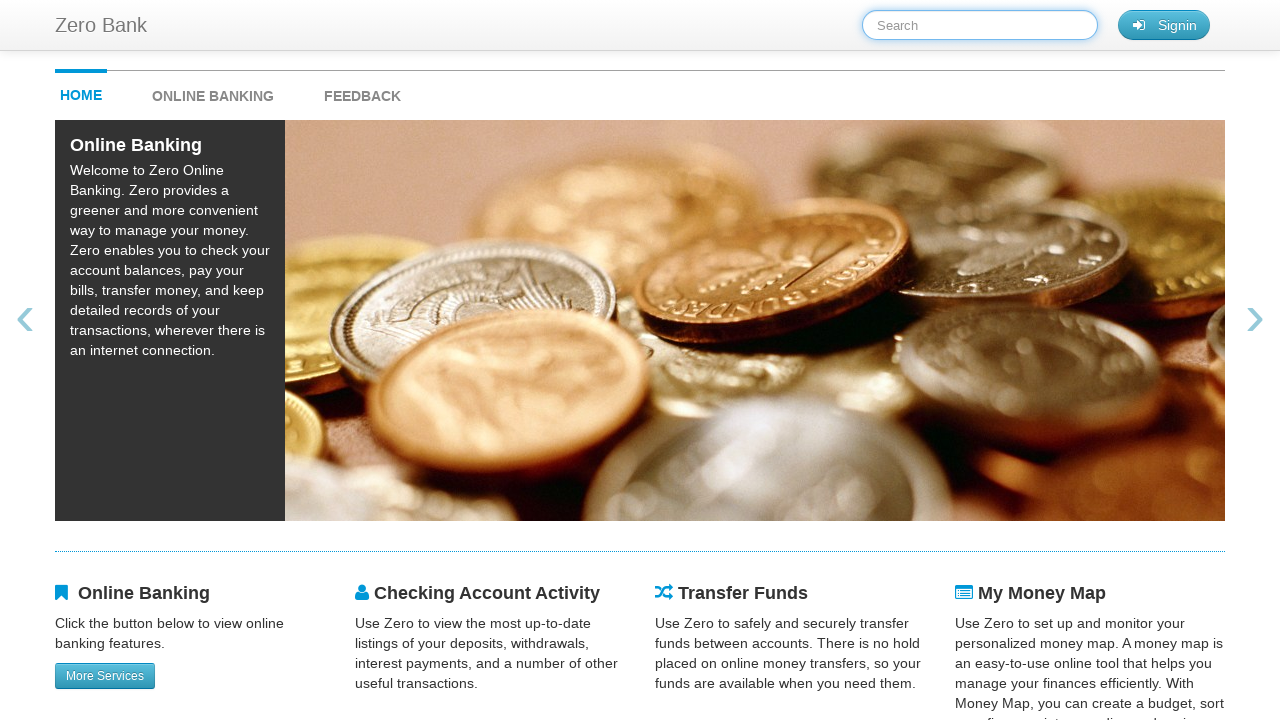

Filled search field with name 'Judy' on #searchTerm
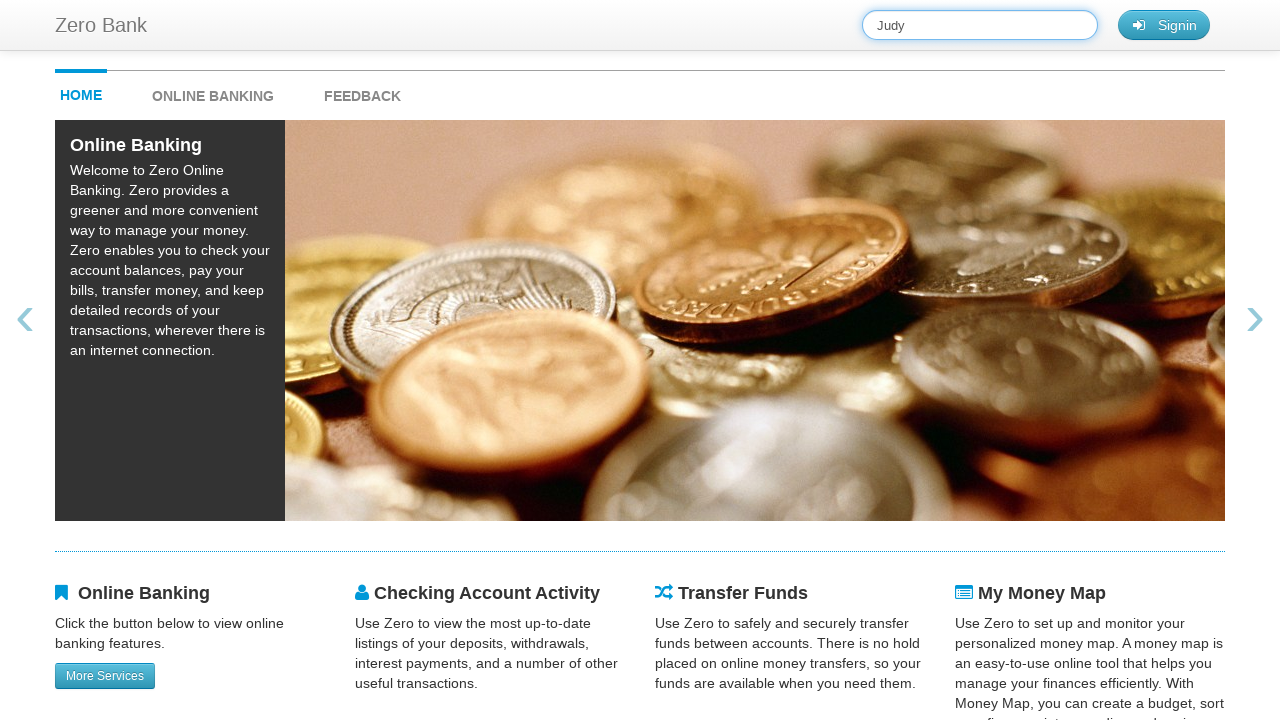

Waited 1000ms to observe search results for 'Judy'
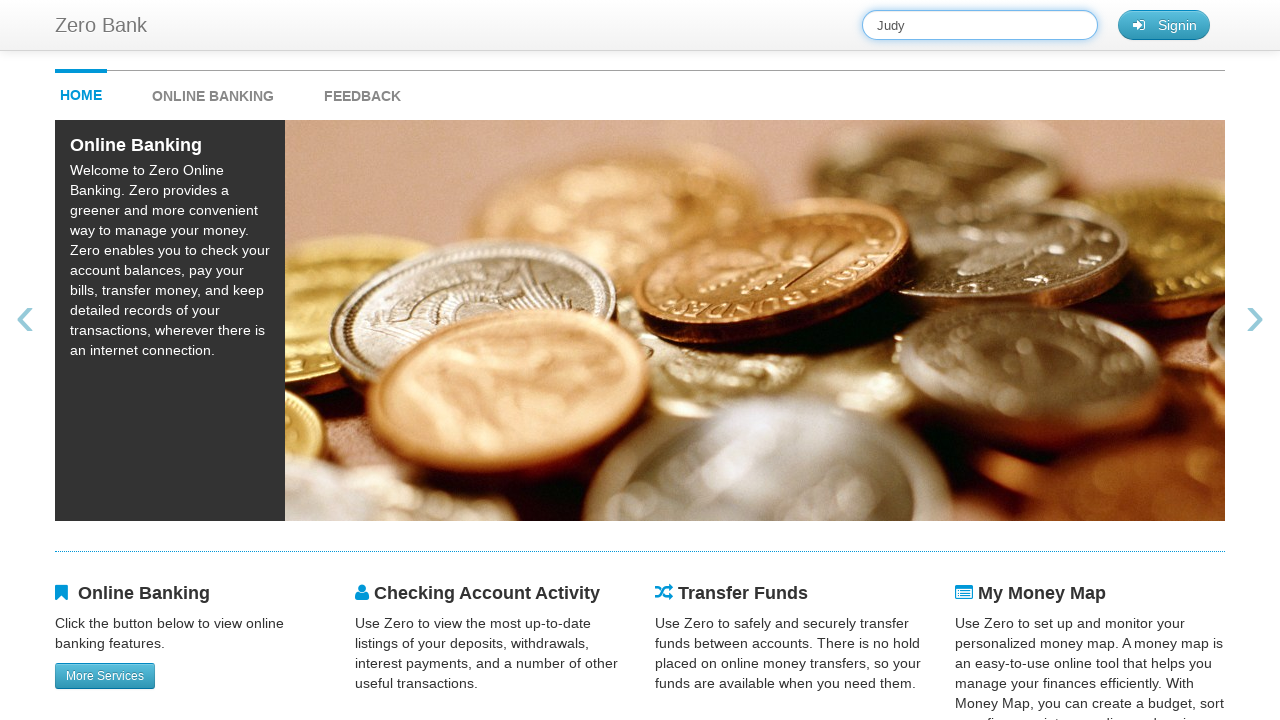

Cleared search field after testing 'Judy' on #searchTerm
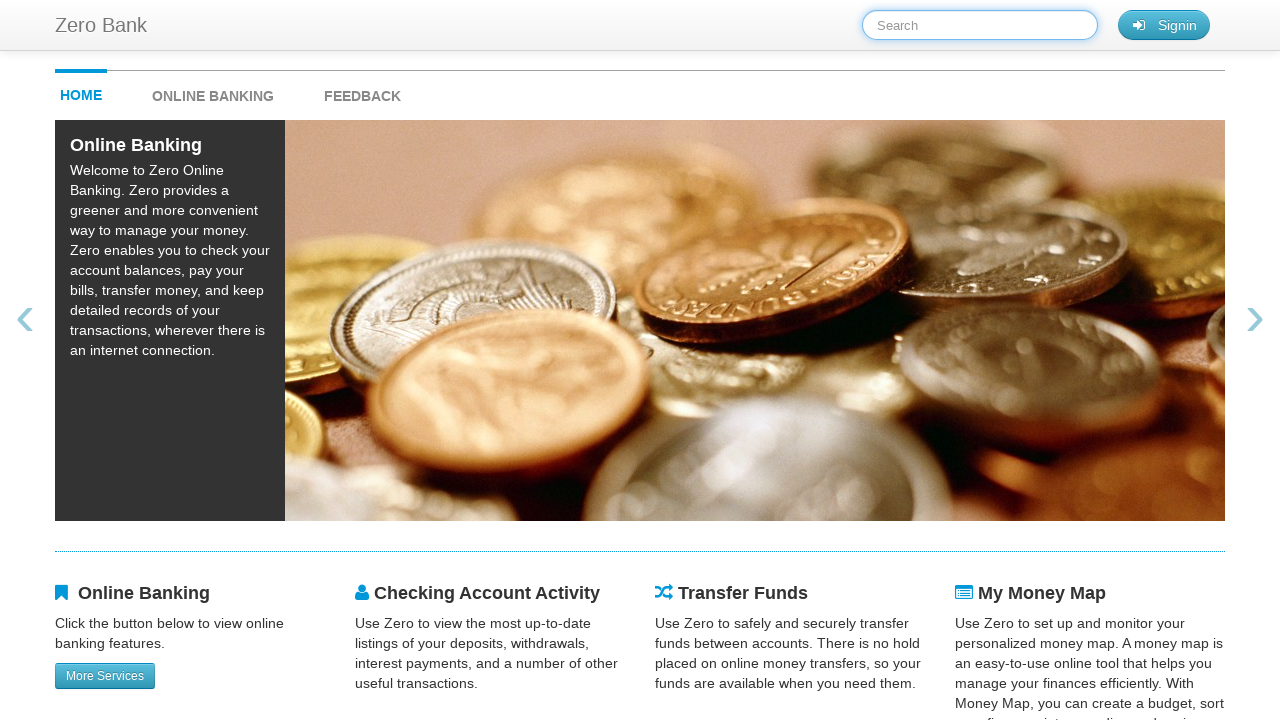

Filled search field with name 'Peter' on #searchTerm
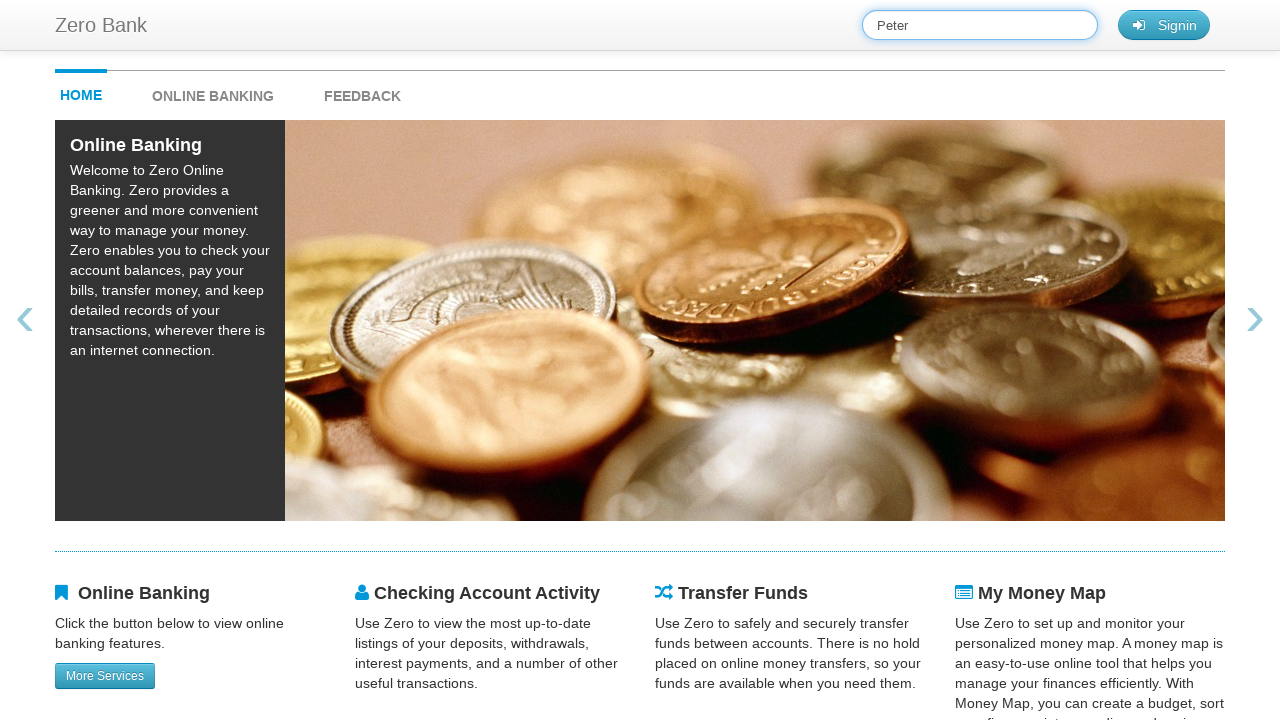

Waited 1000ms to observe search results for 'Peter'
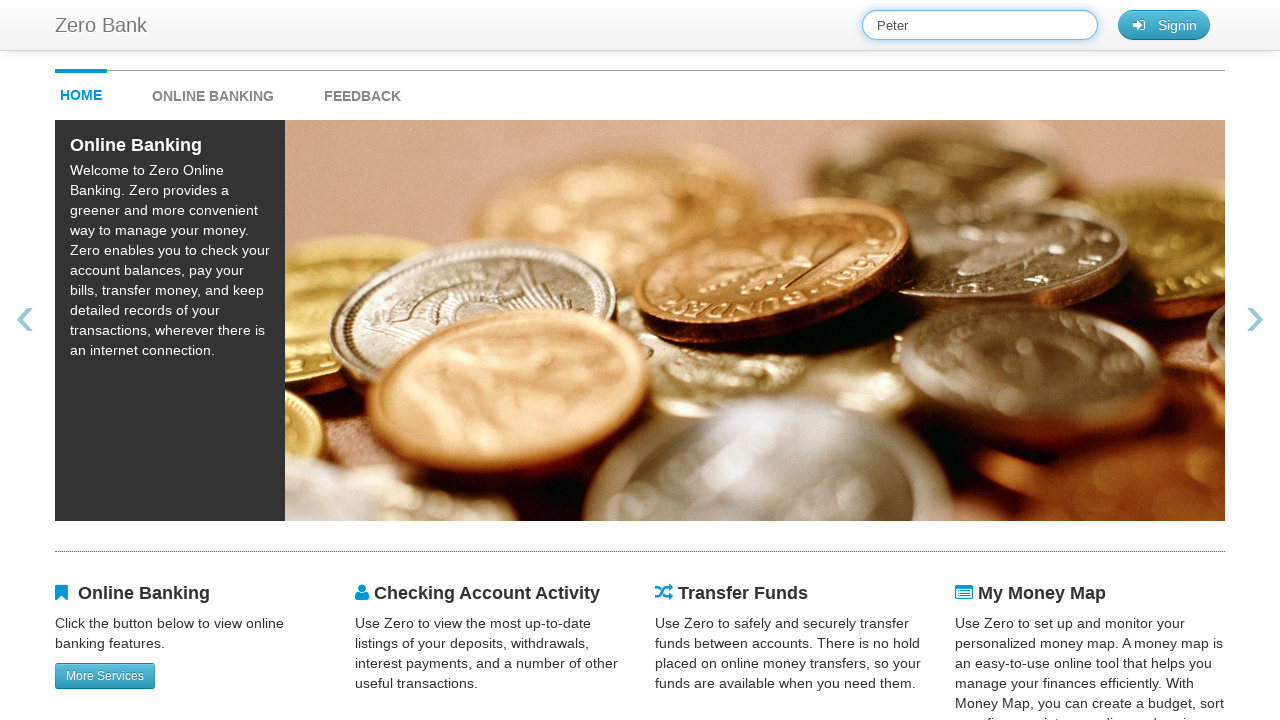

Cleared search field after testing 'Peter' on #searchTerm
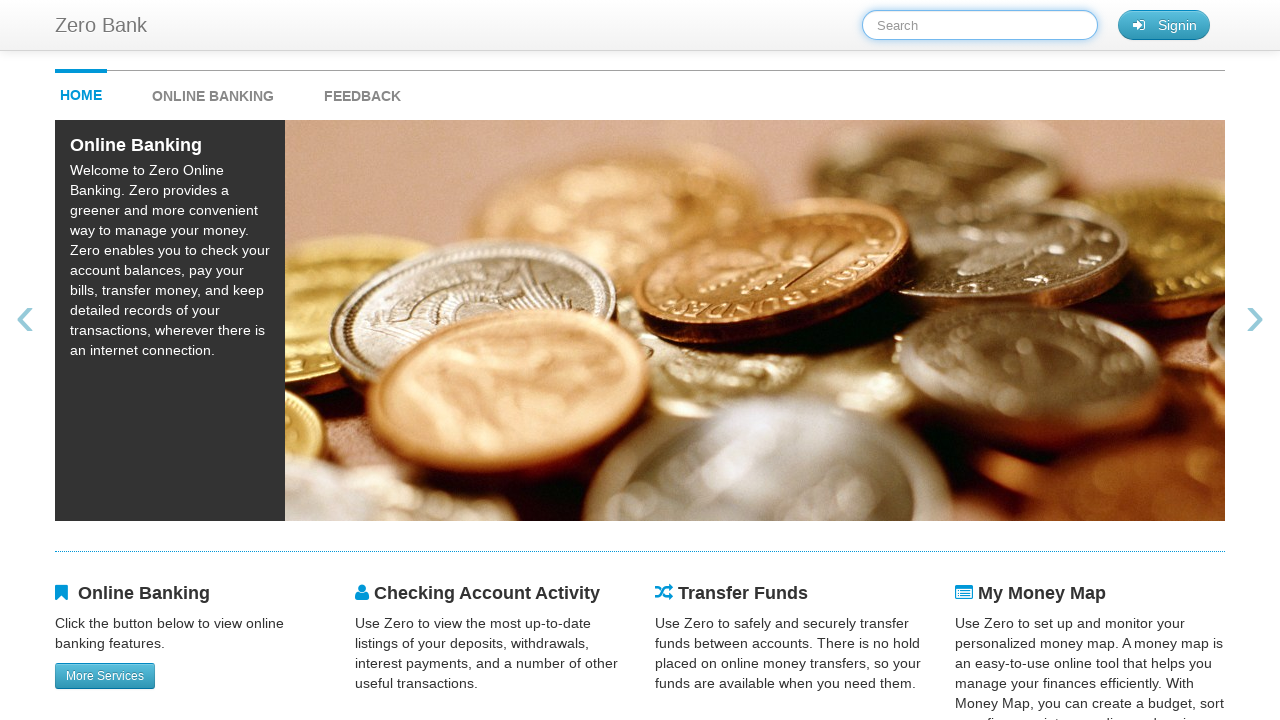

Filled search field with name 'Elon' on #searchTerm
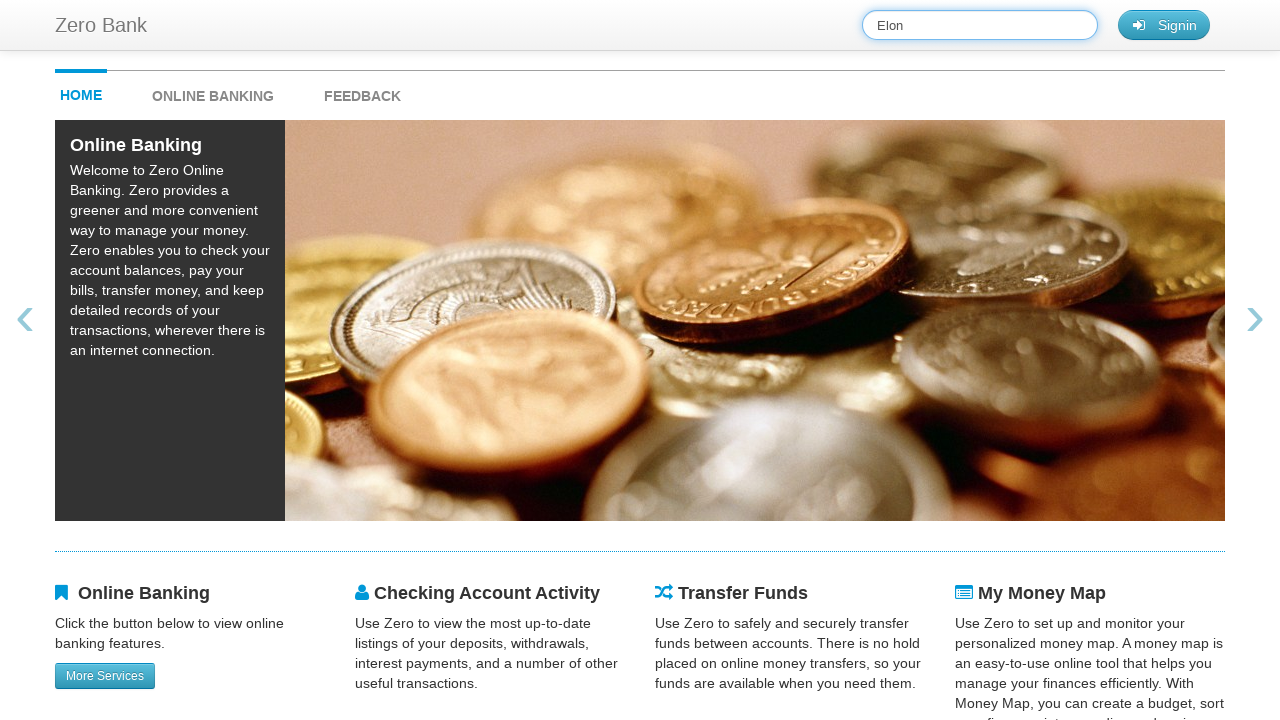

Waited 1000ms to observe search results for 'Elon'
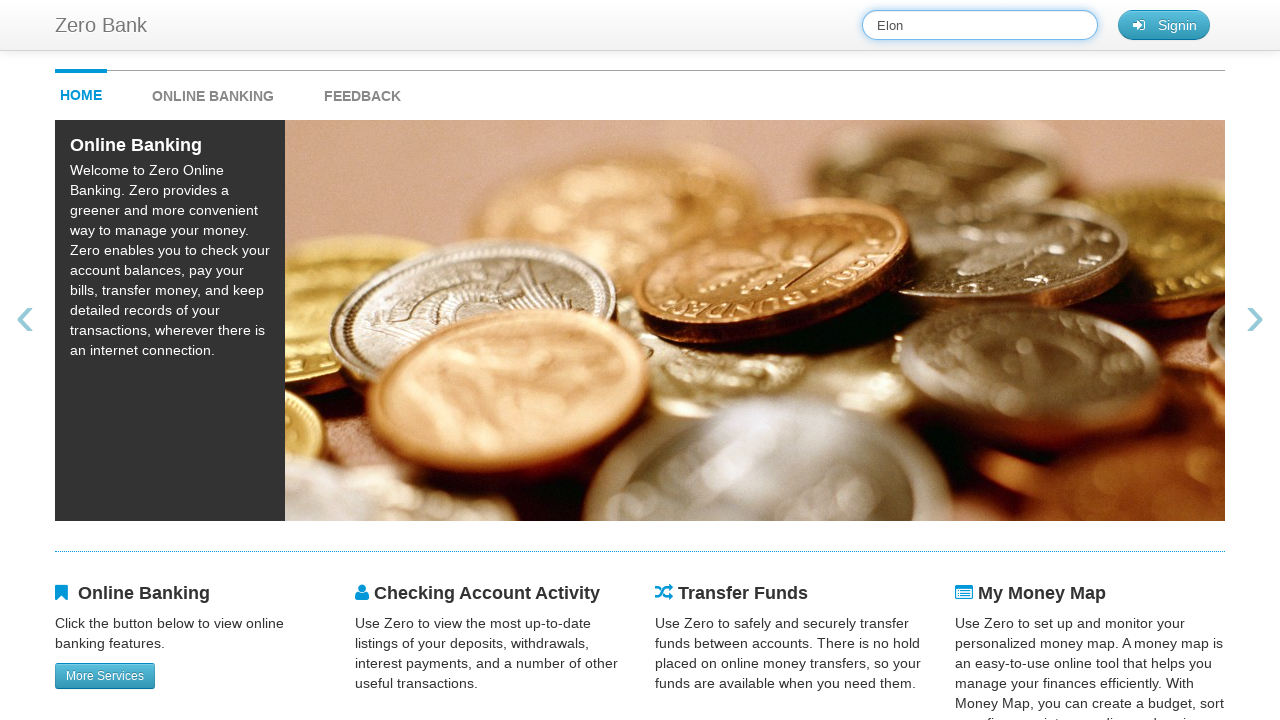

Cleared search field after testing 'Elon' on #searchTerm
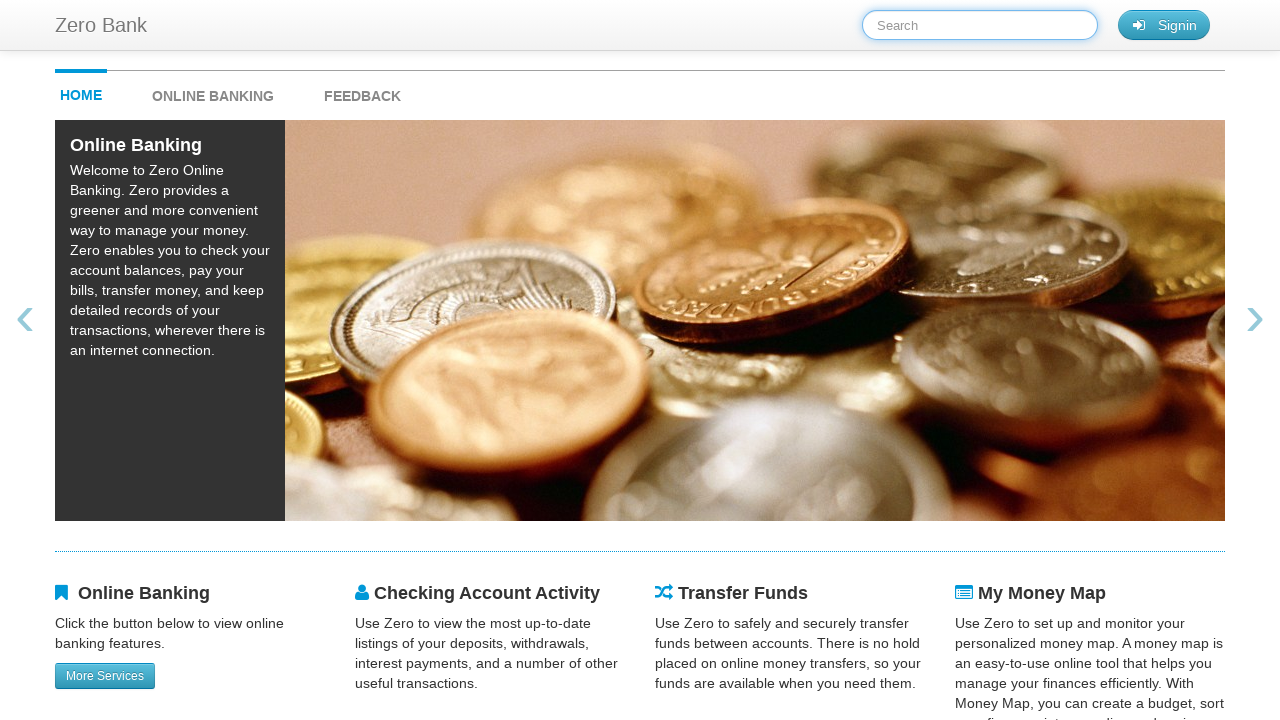

Filled search field with name 'Aice' on #searchTerm
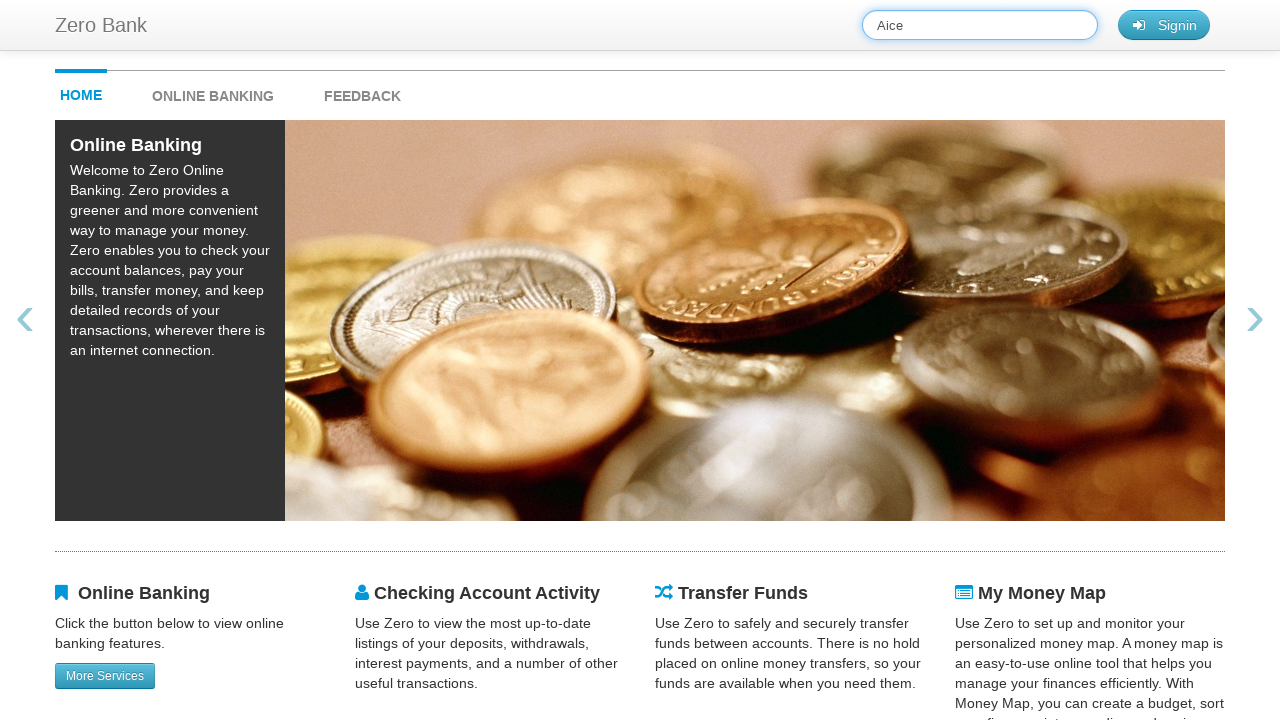

Waited 1000ms to observe search results for 'Aice'
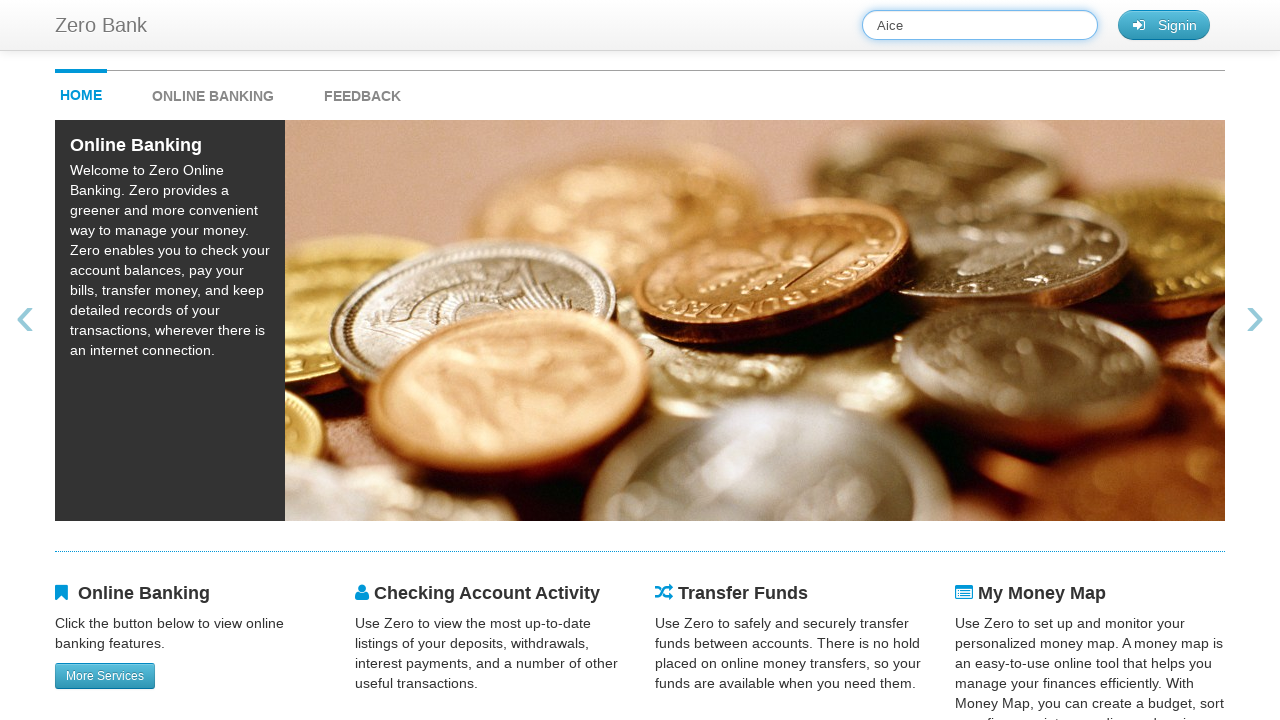

Cleared search field after testing 'Aice' on #searchTerm
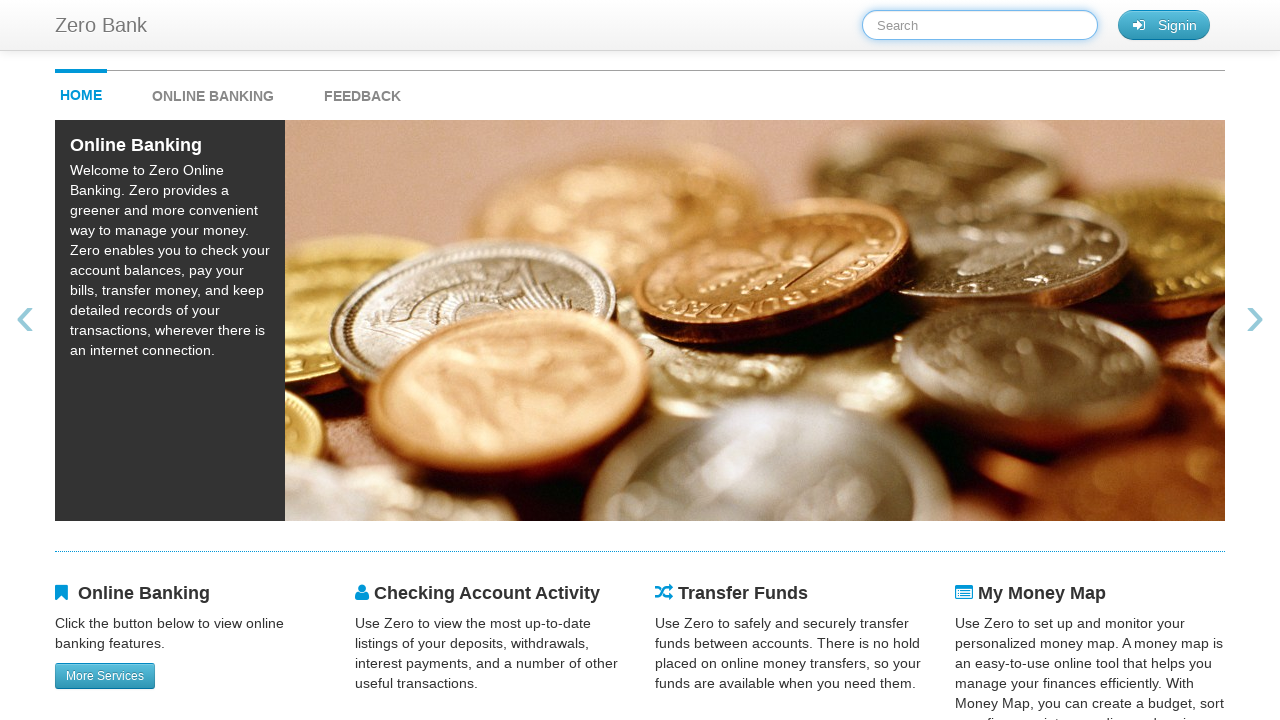

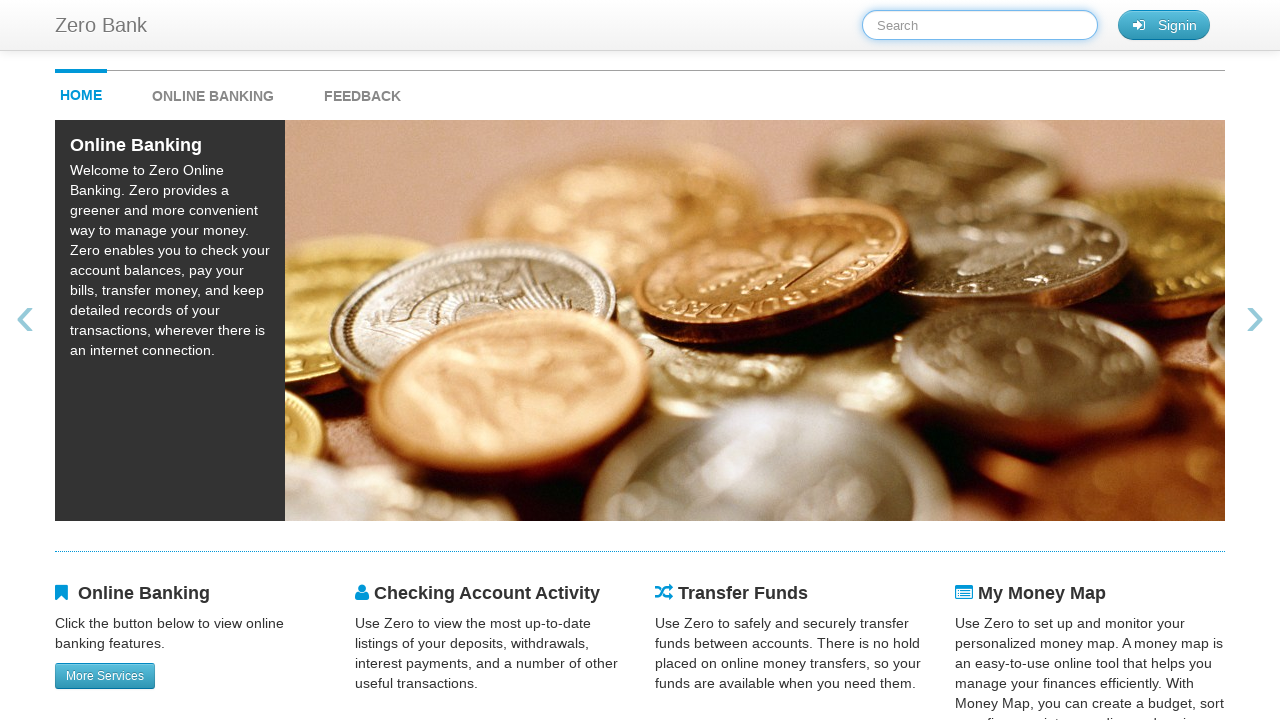